Tests browser navigation functionality by visiting two different websites, then using the browser's back and forward buttons to navigate between them.

Starting URL: http://demo.guru99.com/test/newtours/

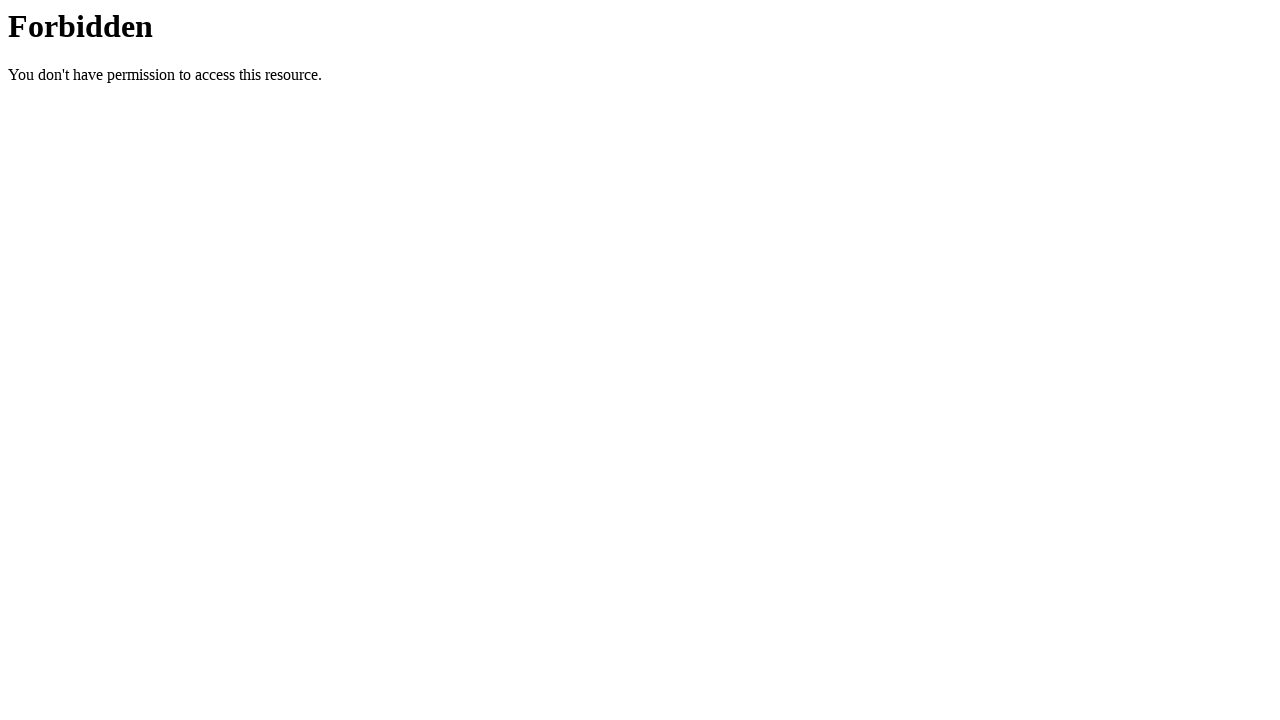

Navigated to testing blog website
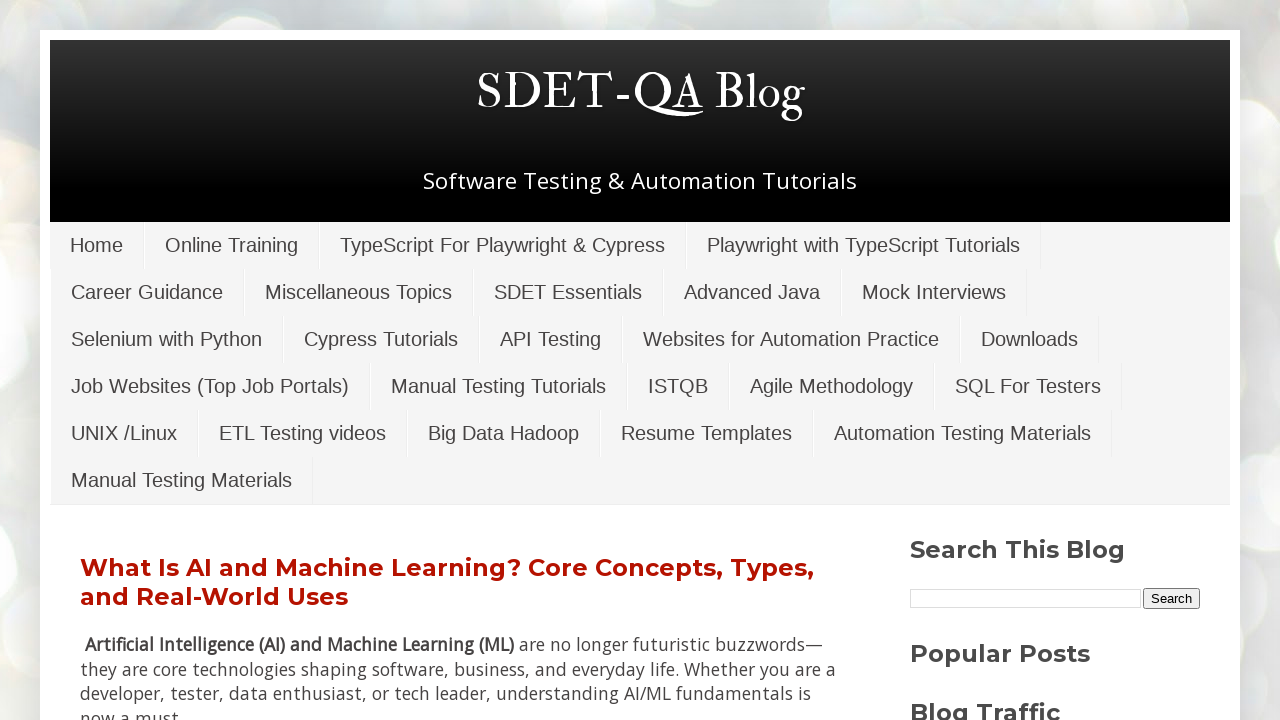

Blog page loaded - domcontentloaded event fired
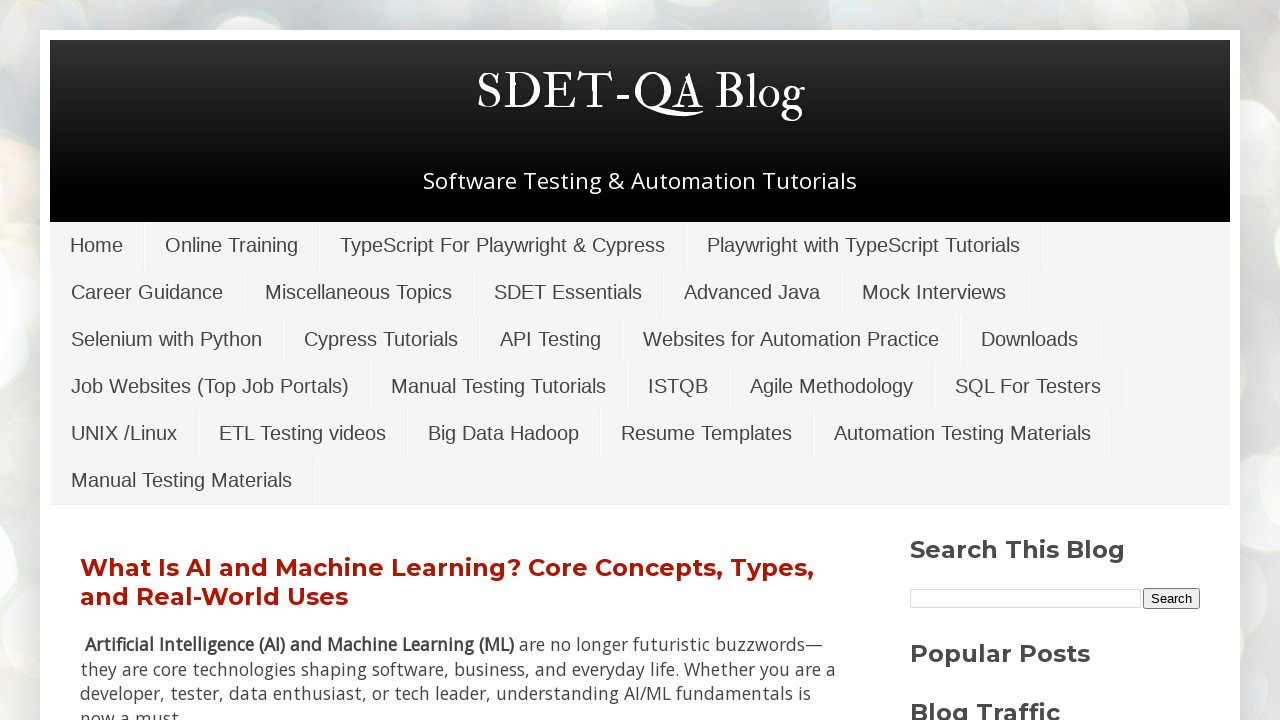

Clicked browser back button to return to guru99 demo page
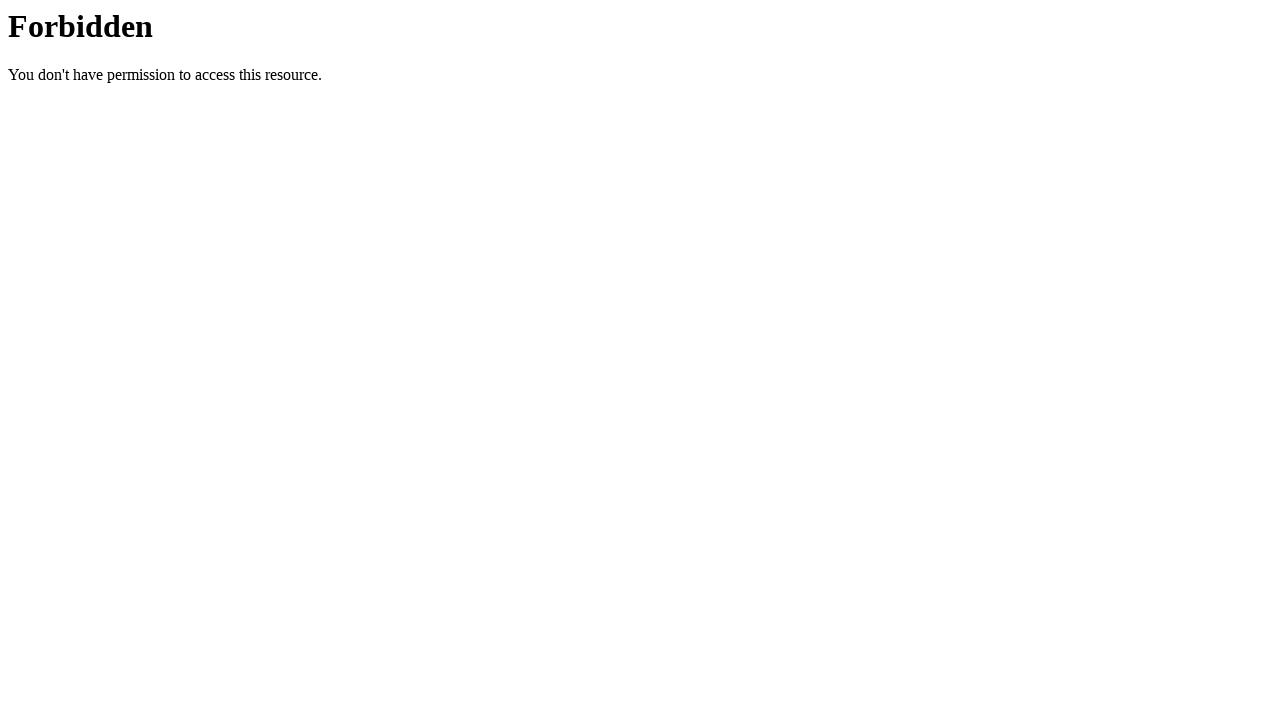

Guru99 page loaded - domcontentloaded event fired
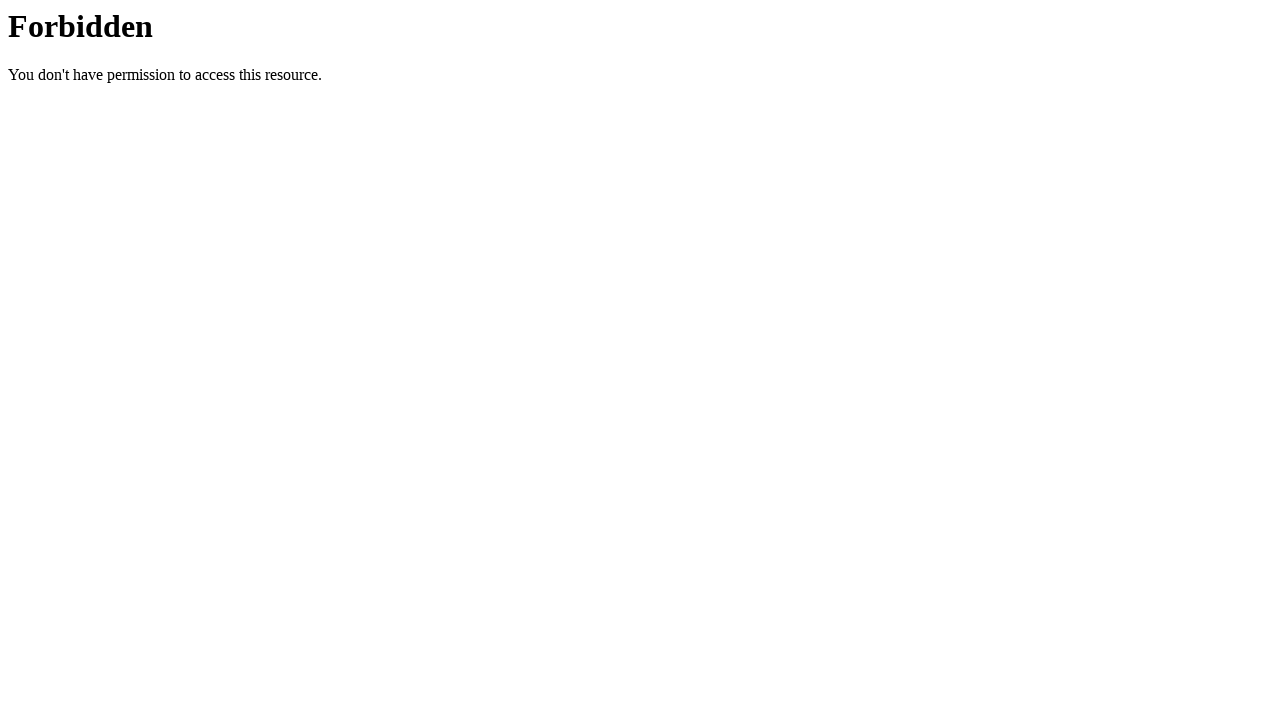

Clicked browser forward button to return to testing blog page
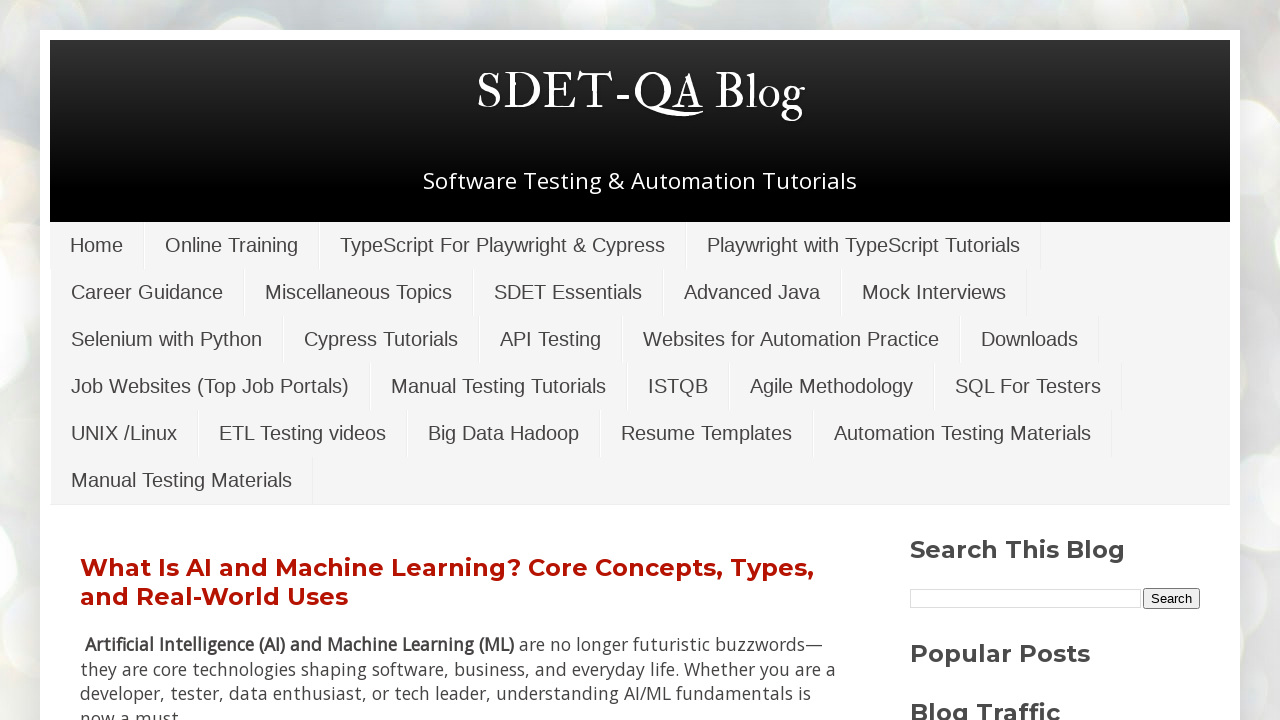

Blog page loaded again - domcontentloaded event fired
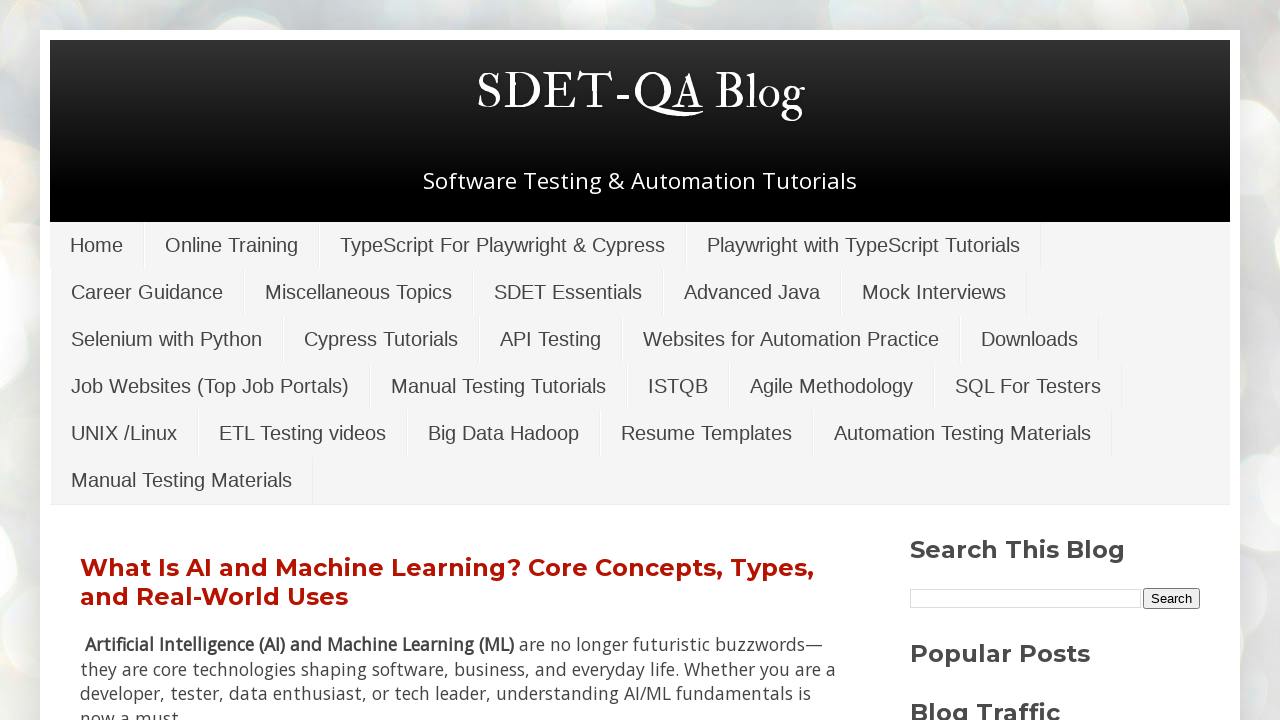

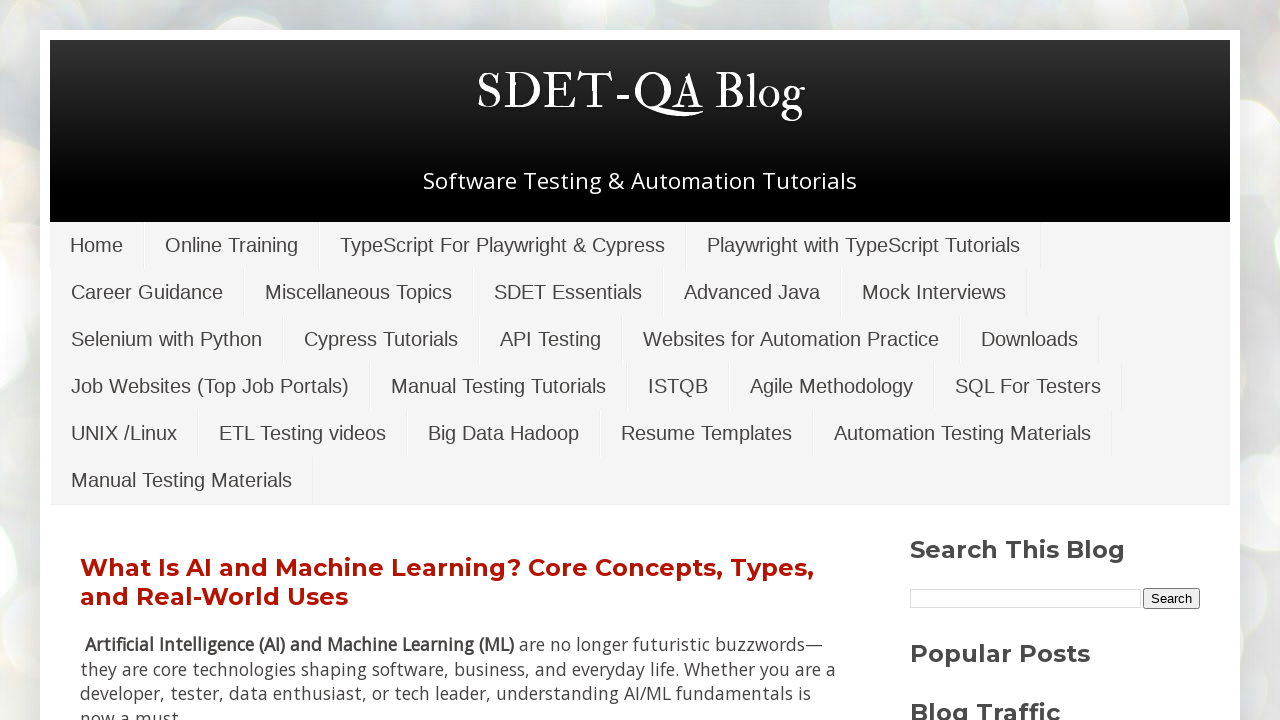